Tests that the Sitemap link in the footer navigates to the correct page

Starting URL: https://www.freeconferencecall.com/en/us

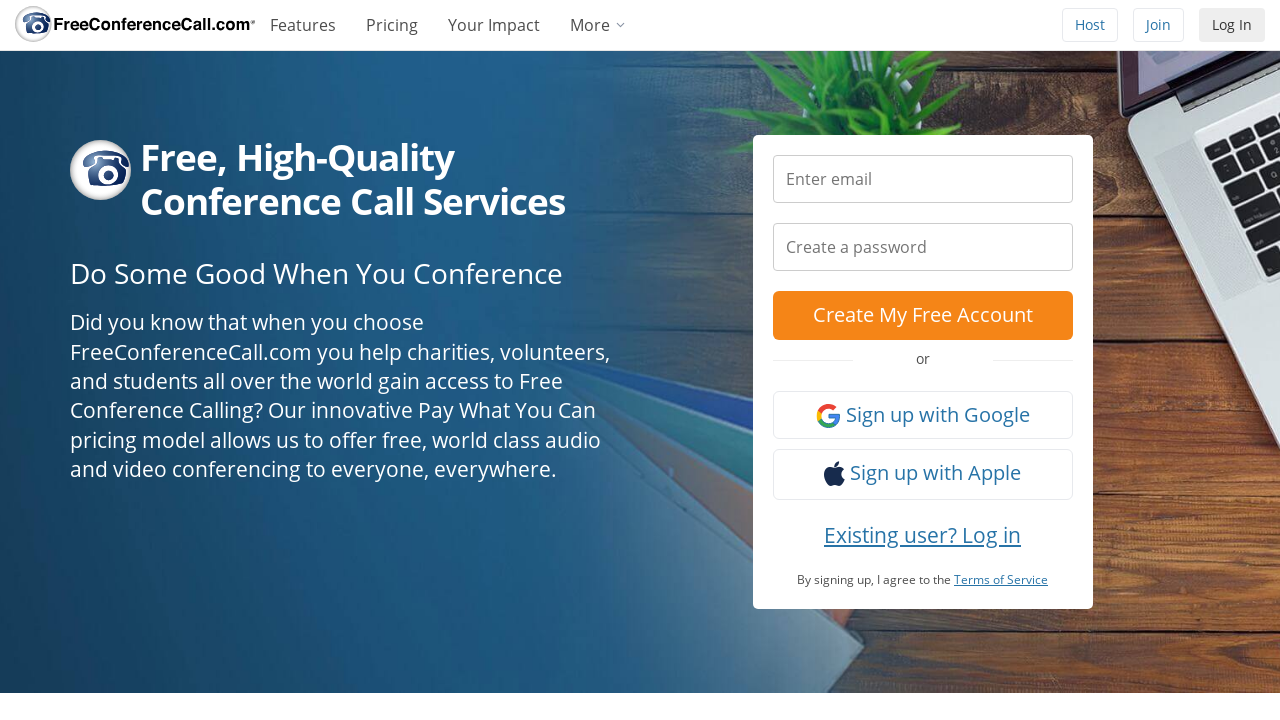

Clicked Sitemap link in footer at (371, 629) on xpath=//*[@id="sitelegend"]/ul/li[2]/a
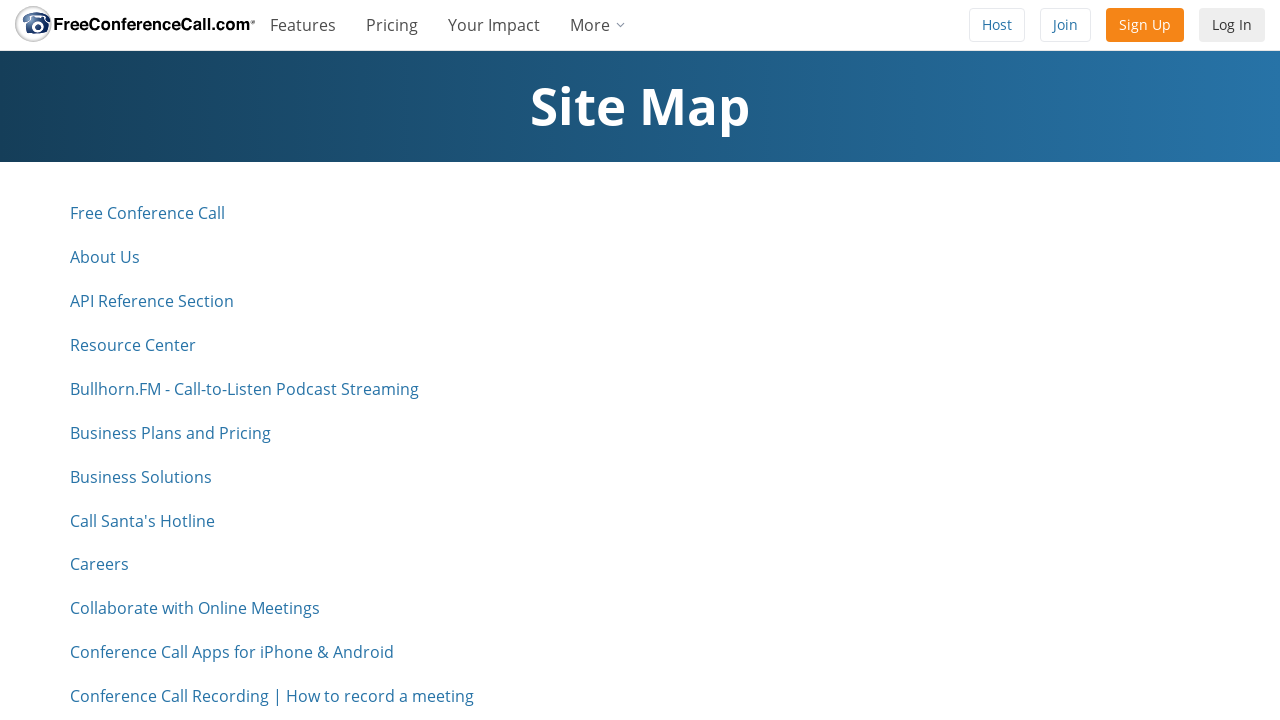

Sitemap page loaded
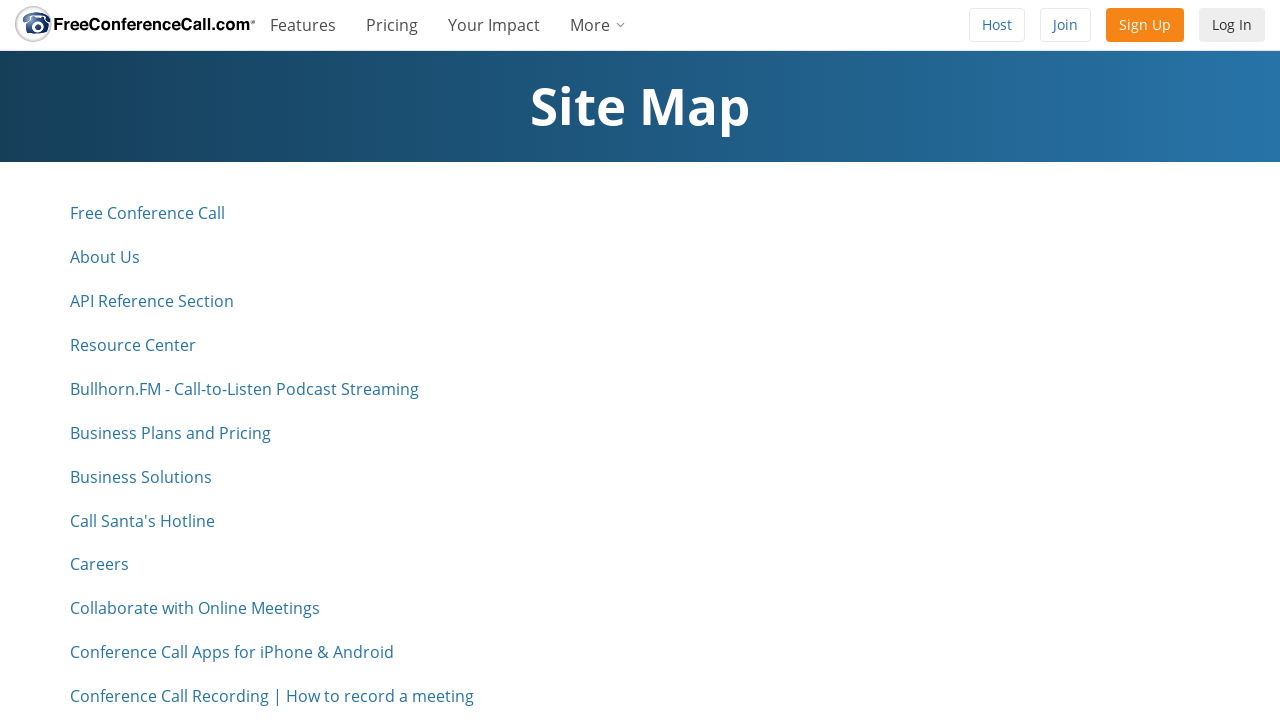

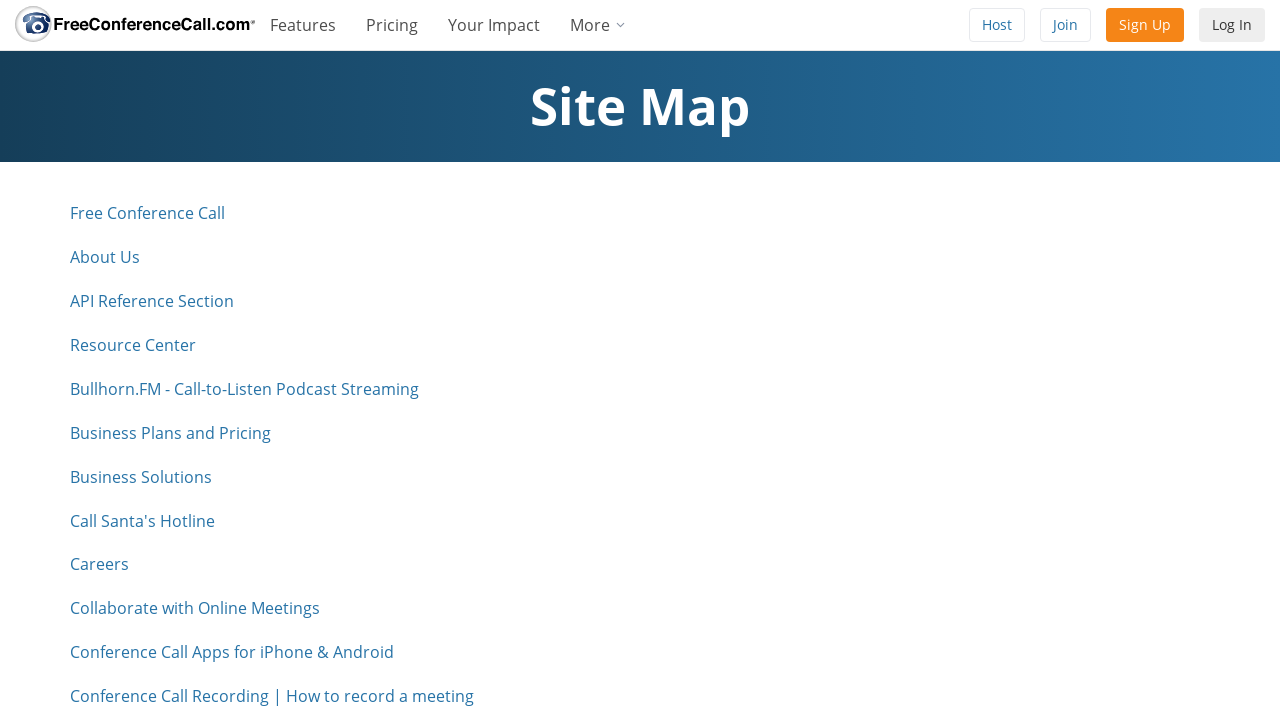